Navigates to the W3Schools CSS tutorial page and maximizes the browser window to verify the page loads correctly.

Starting URL: https://www.w3schools.com/css/default.asp

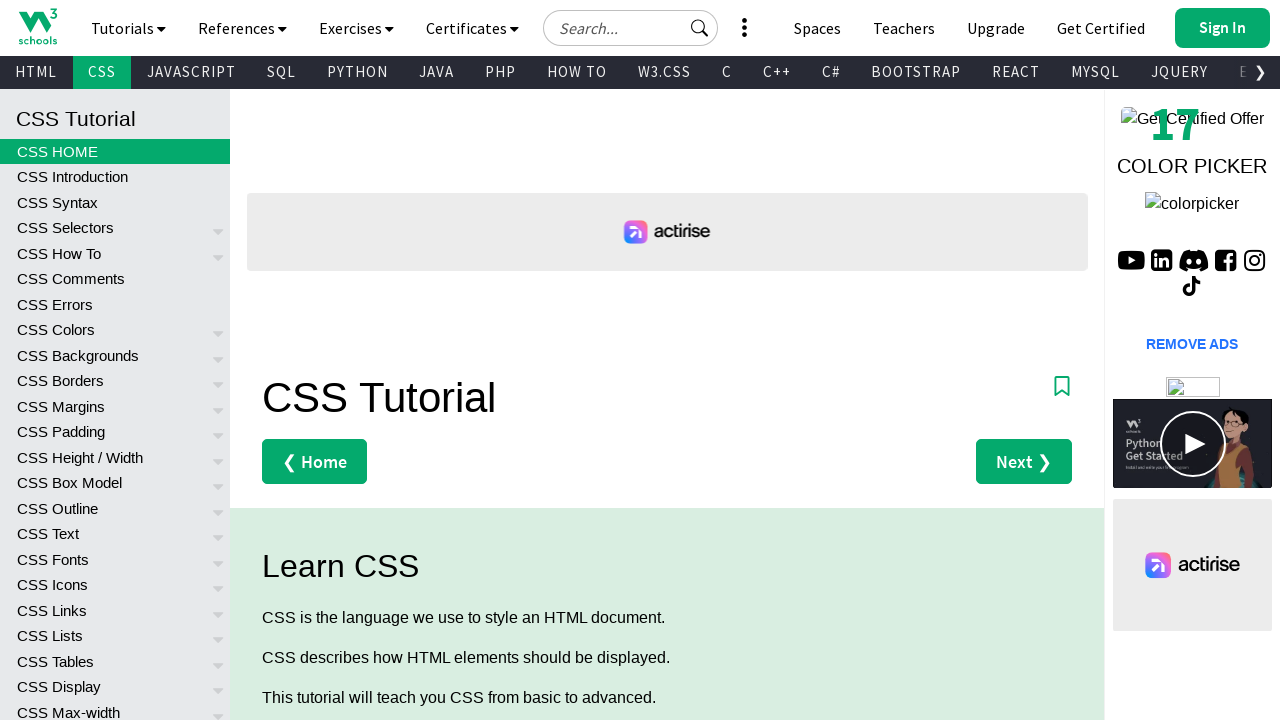

Navigated to W3Schools CSS tutorial page
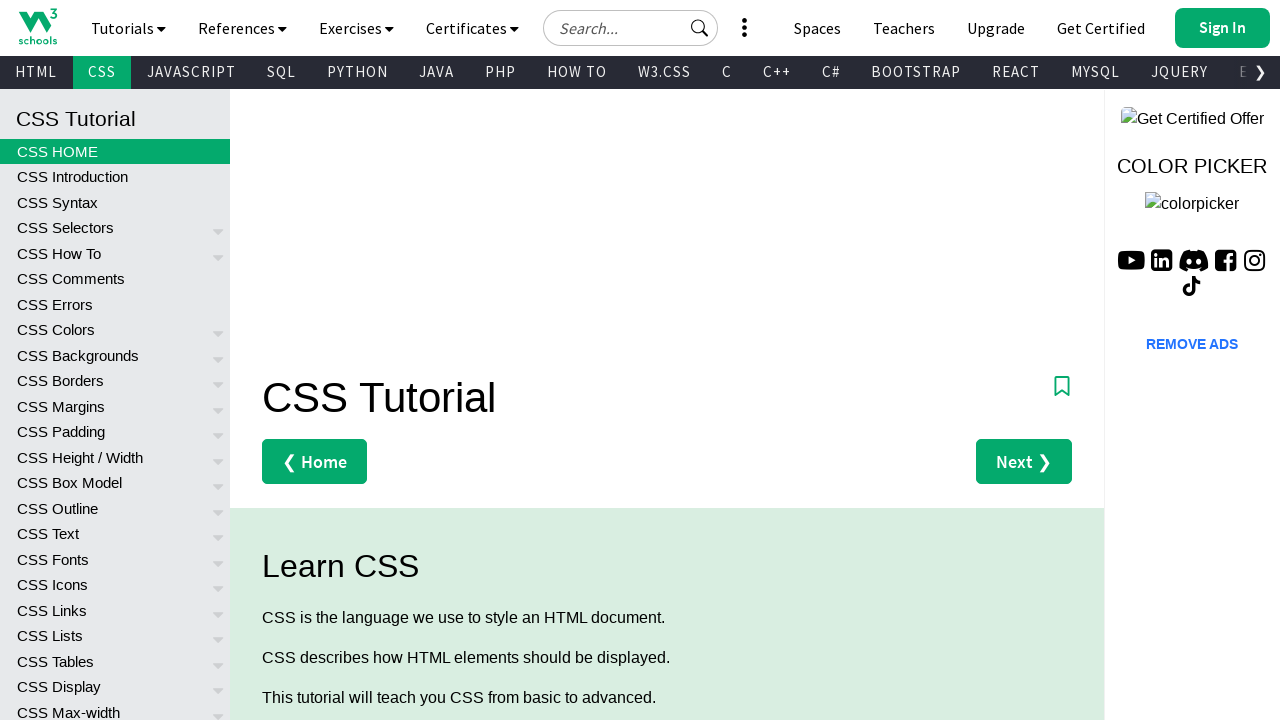

Set browser window to maximized size (1920x1080)
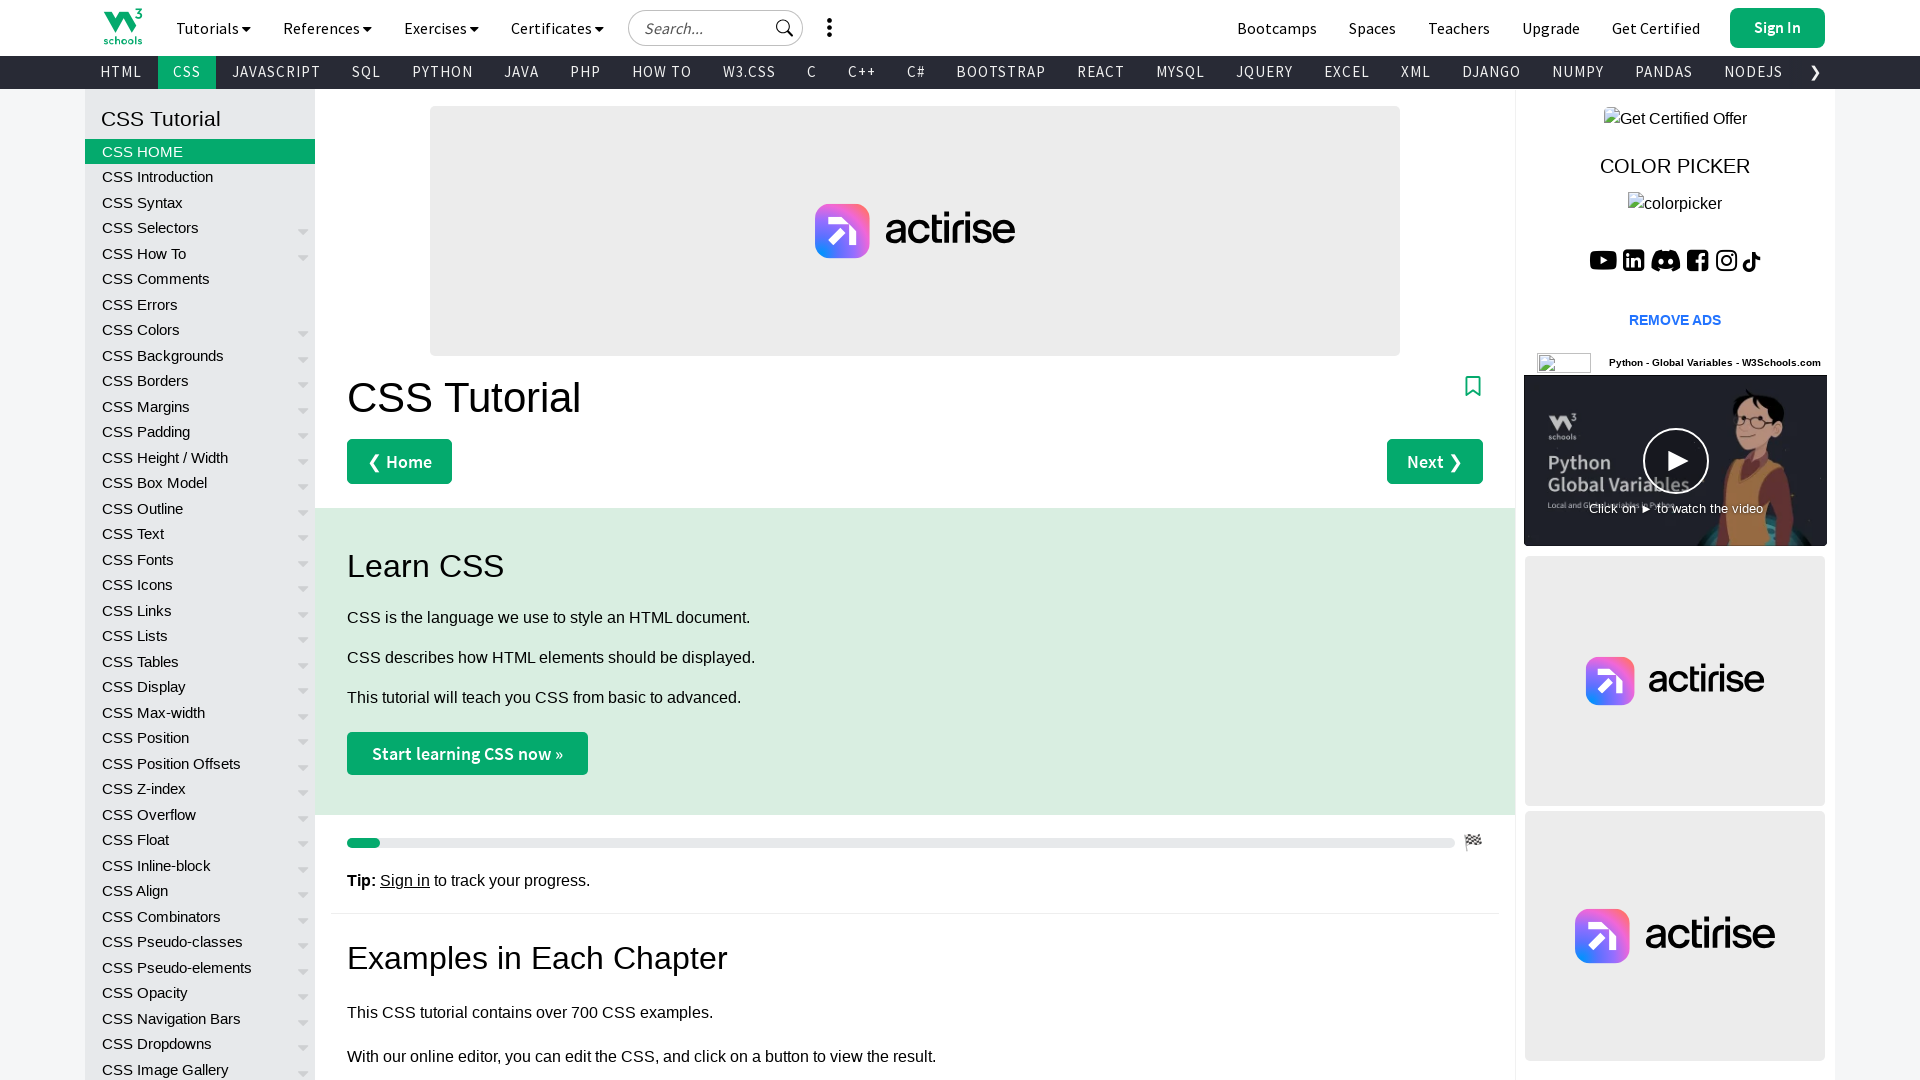

Page fully loaded - DOM content ready
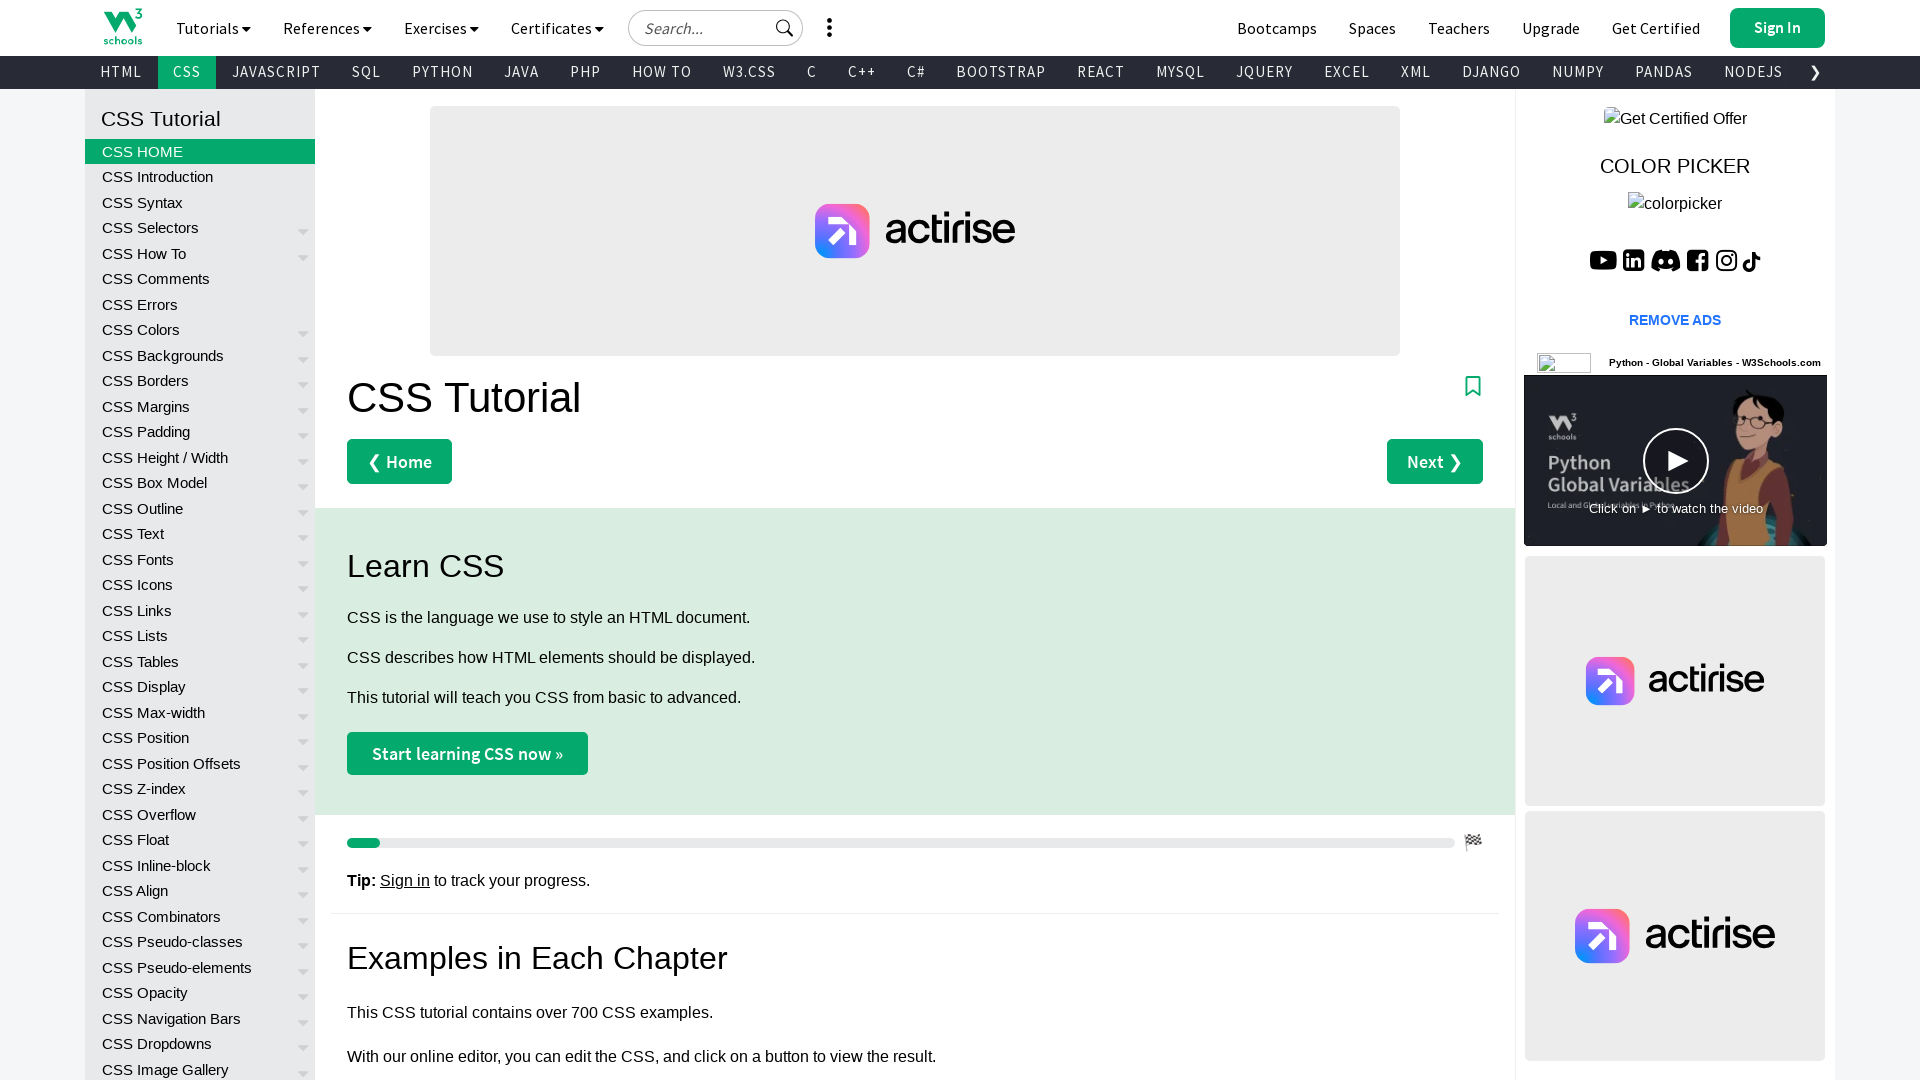

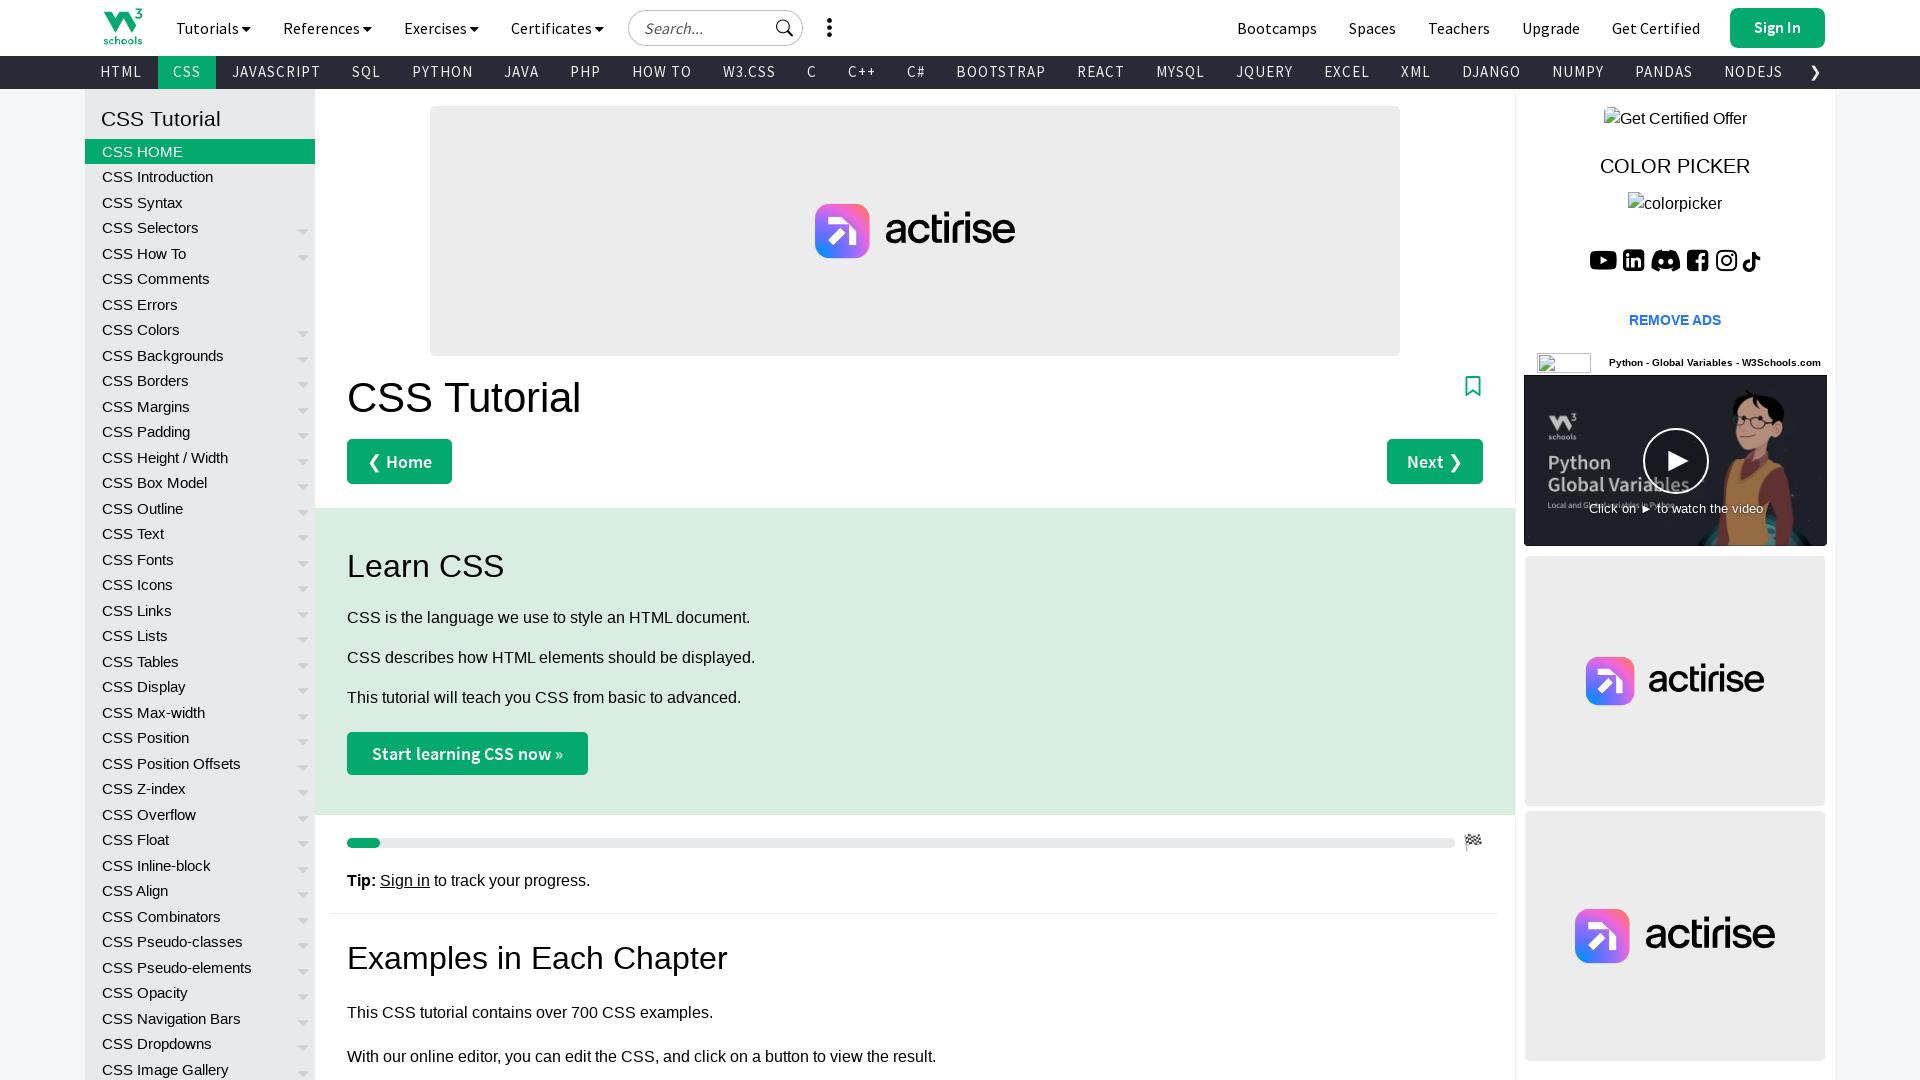